Performs a drag and drop by offset action, dragging box A to the position of box B using coordinates.

Starting URL: https://crossbrowsertesting.github.io/drag-and-drop

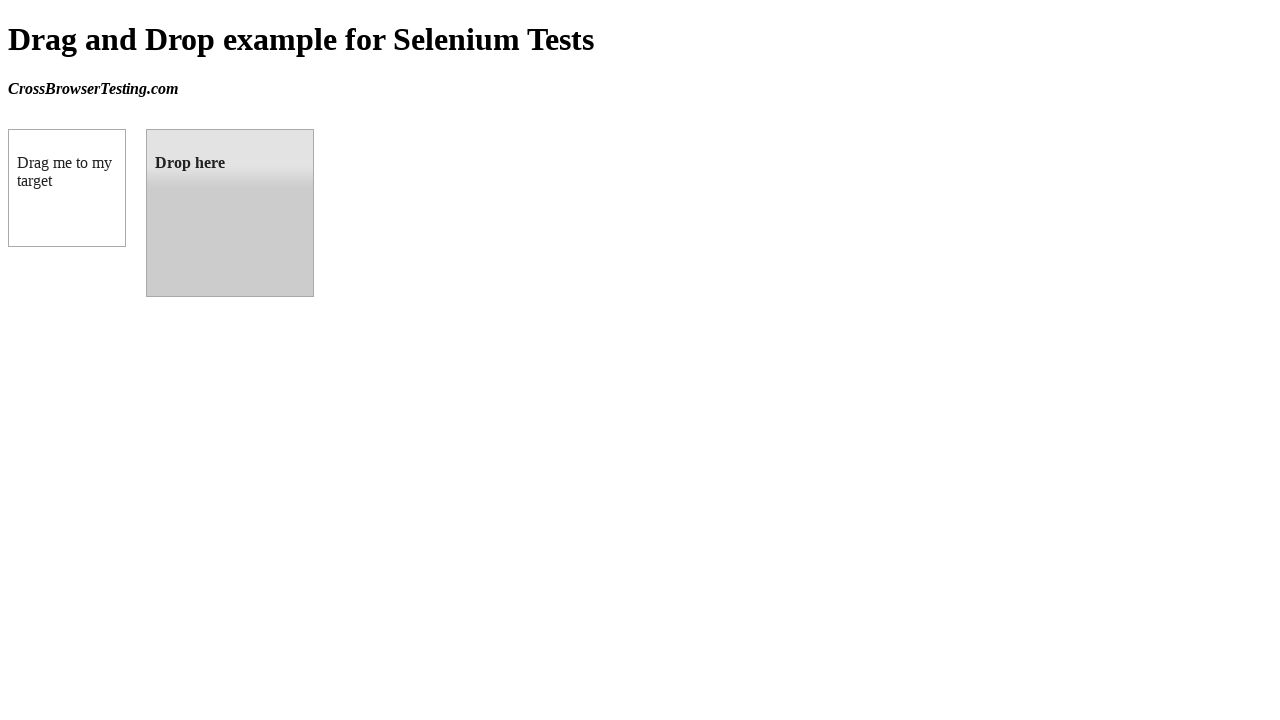

Located source element 'box A' (#draggable)
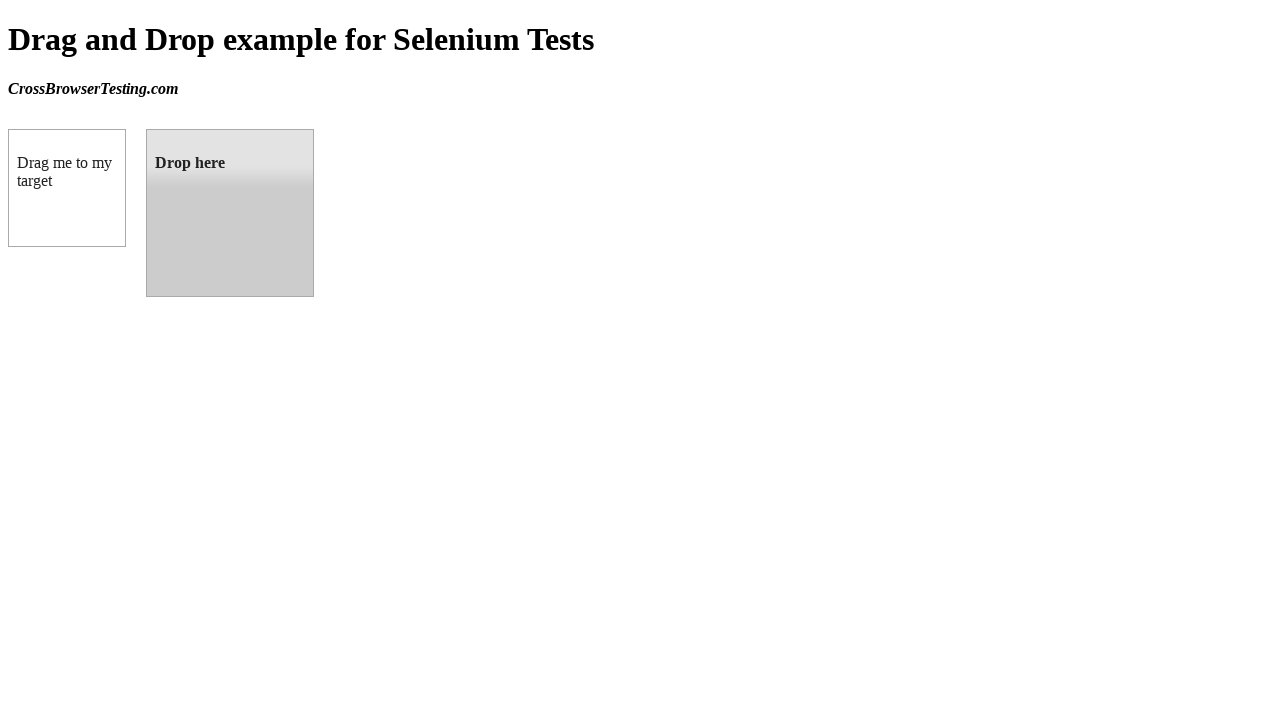

Located target element 'box B' (#droppable)
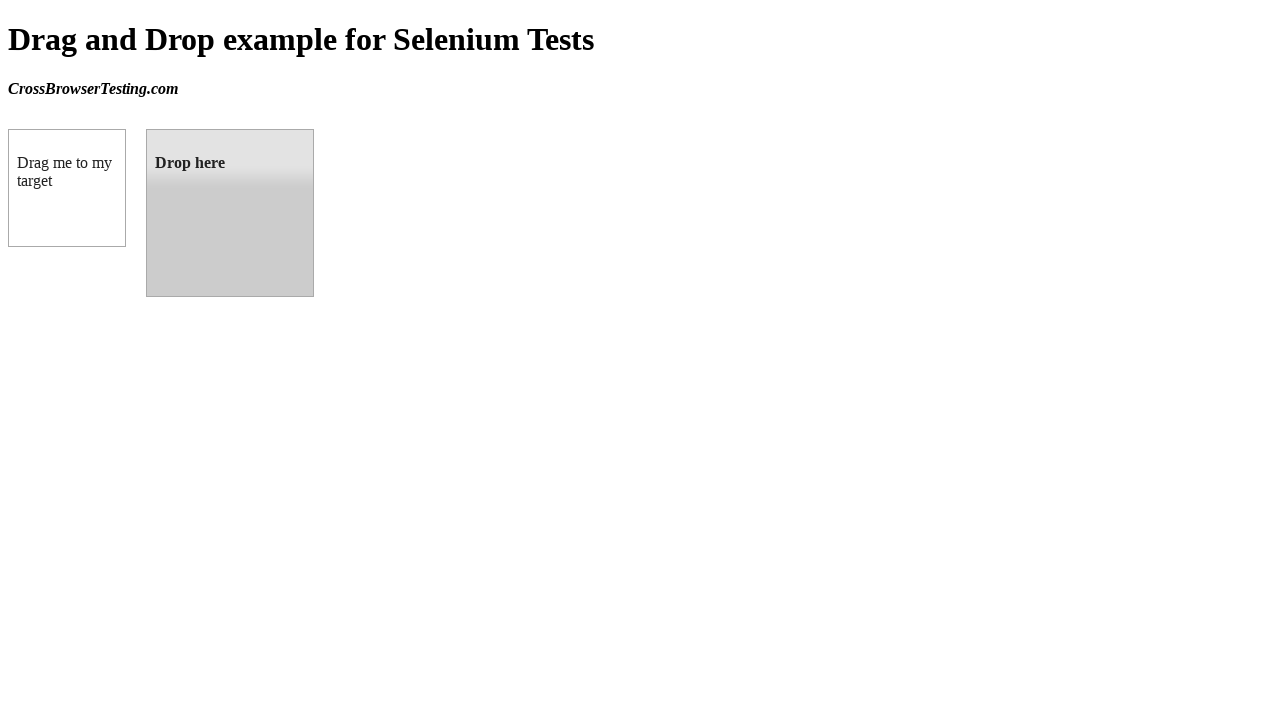

Retrieved bounding box coordinates of target element
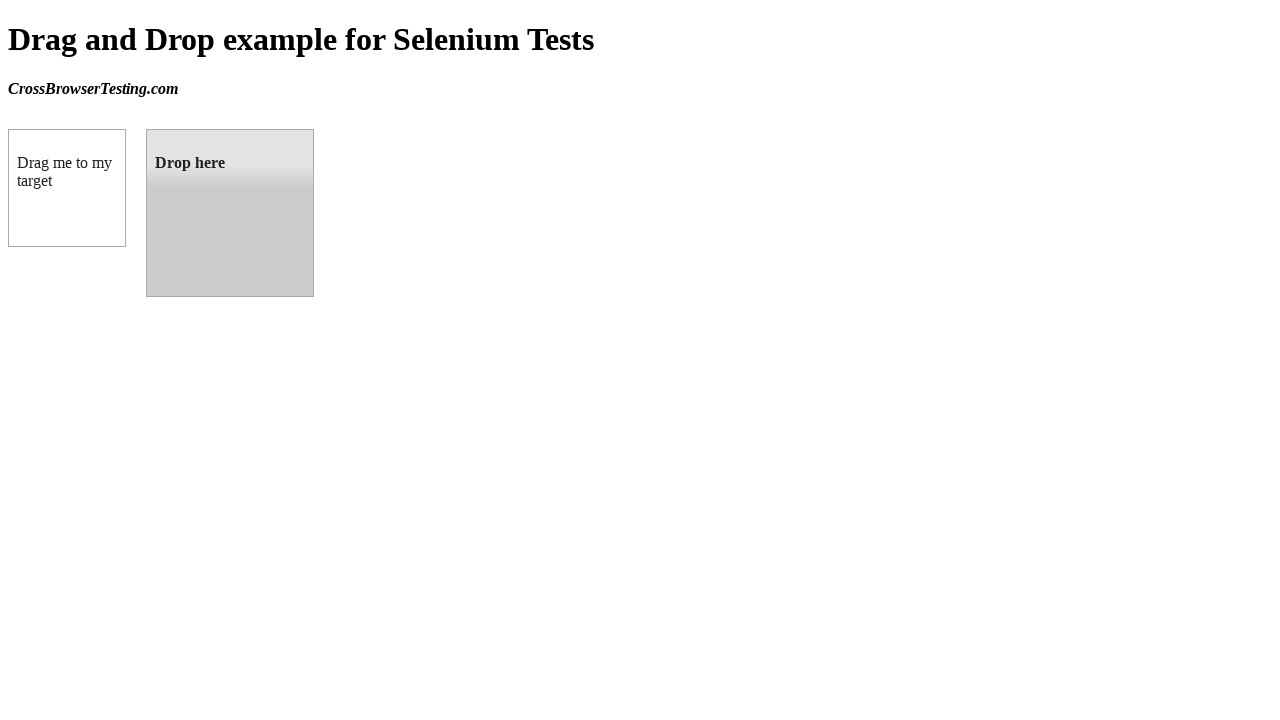

Dragged box A to box B position at (230, 213)
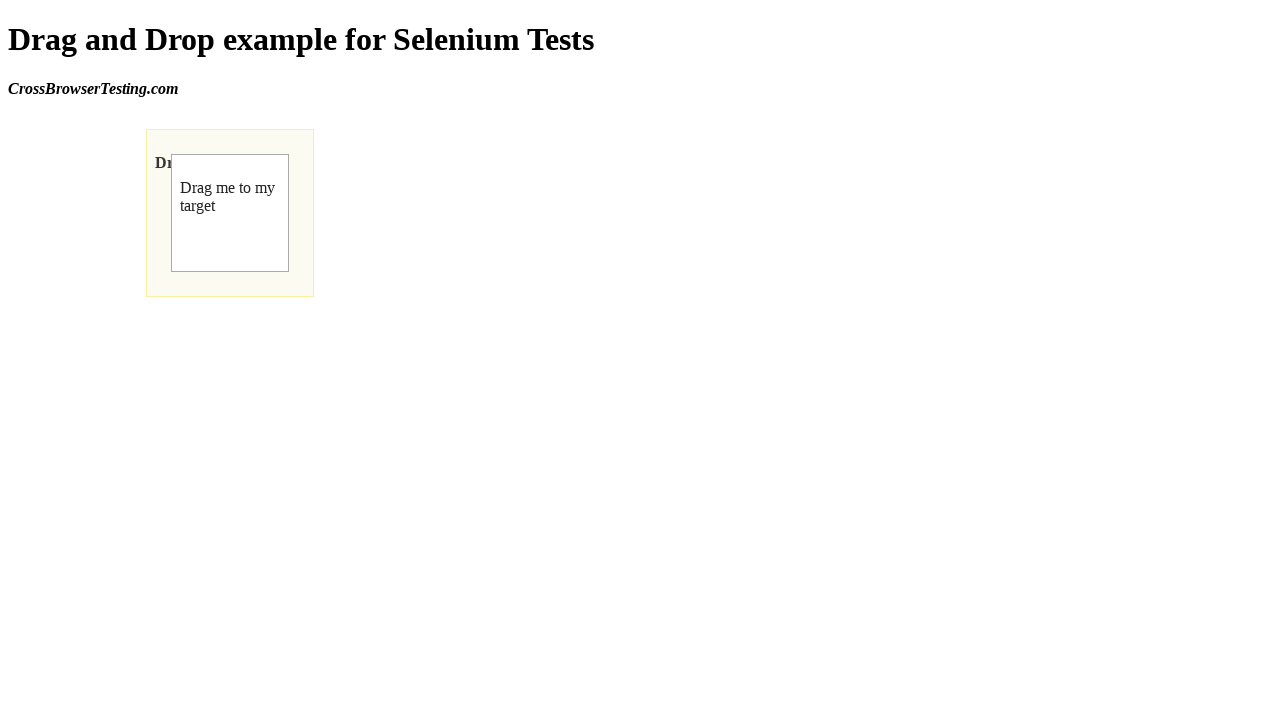

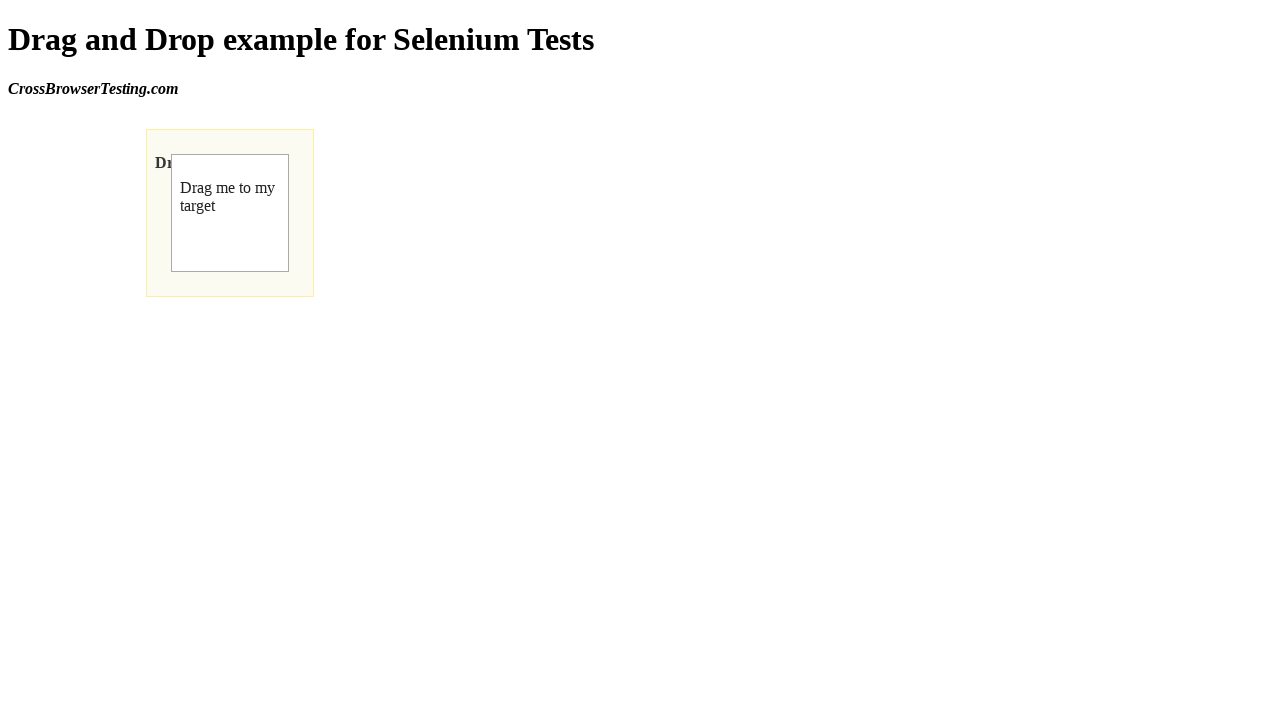